Tests sorting the Due column using semantic class attributes on the second table with better markup

Starting URL: http://the-internet.herokuapp.com/tables

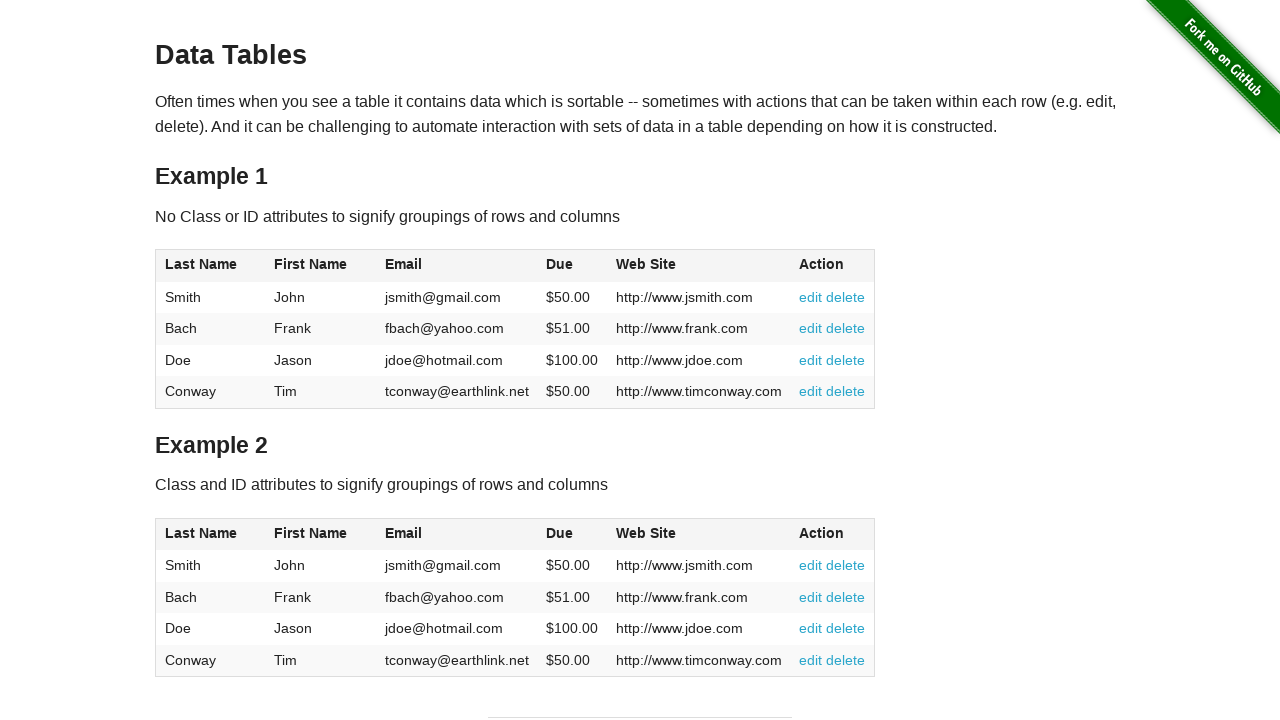

Clicked Due column header in second table using semantic class selector at (560, 533) on #table2 thead .dues
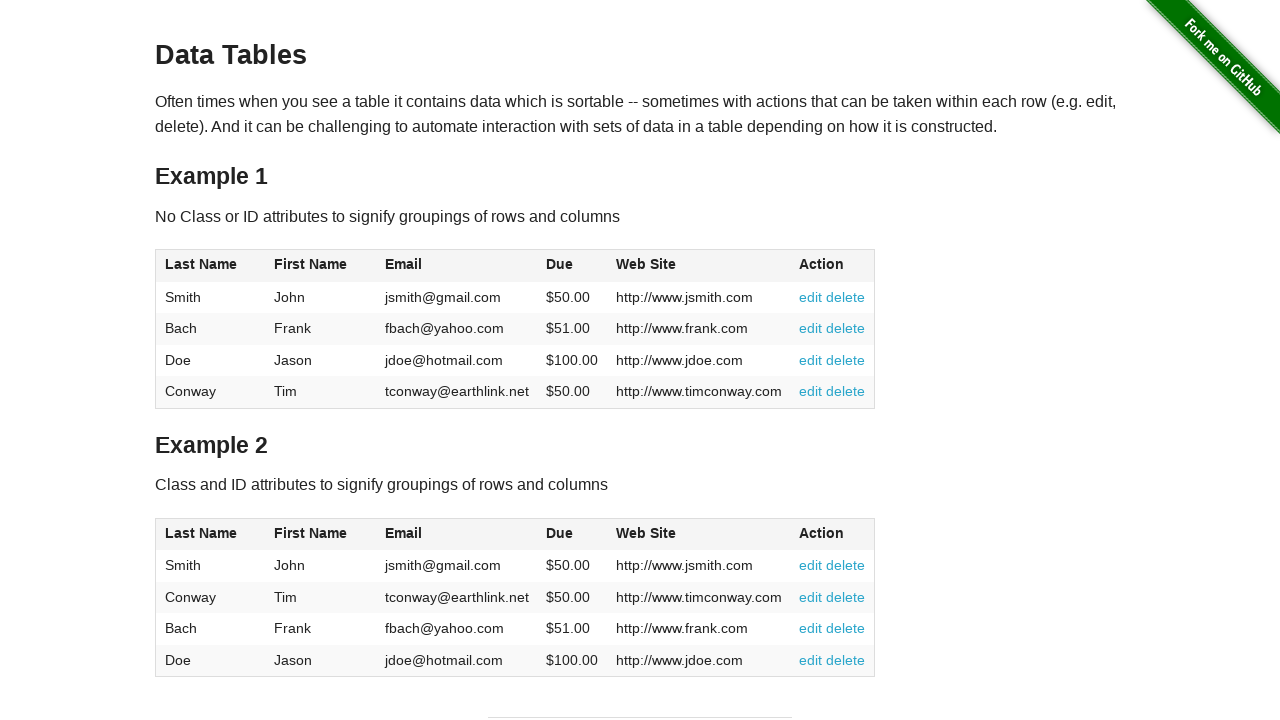

Due column cells loaded in second table
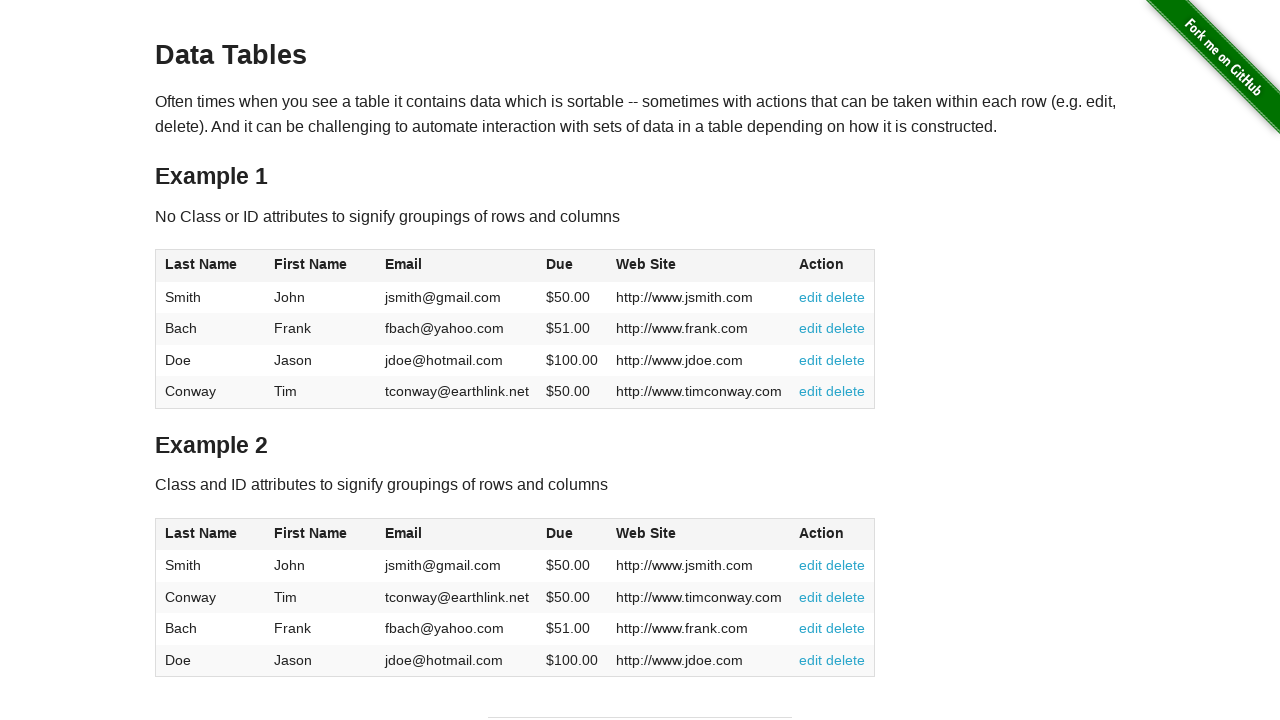

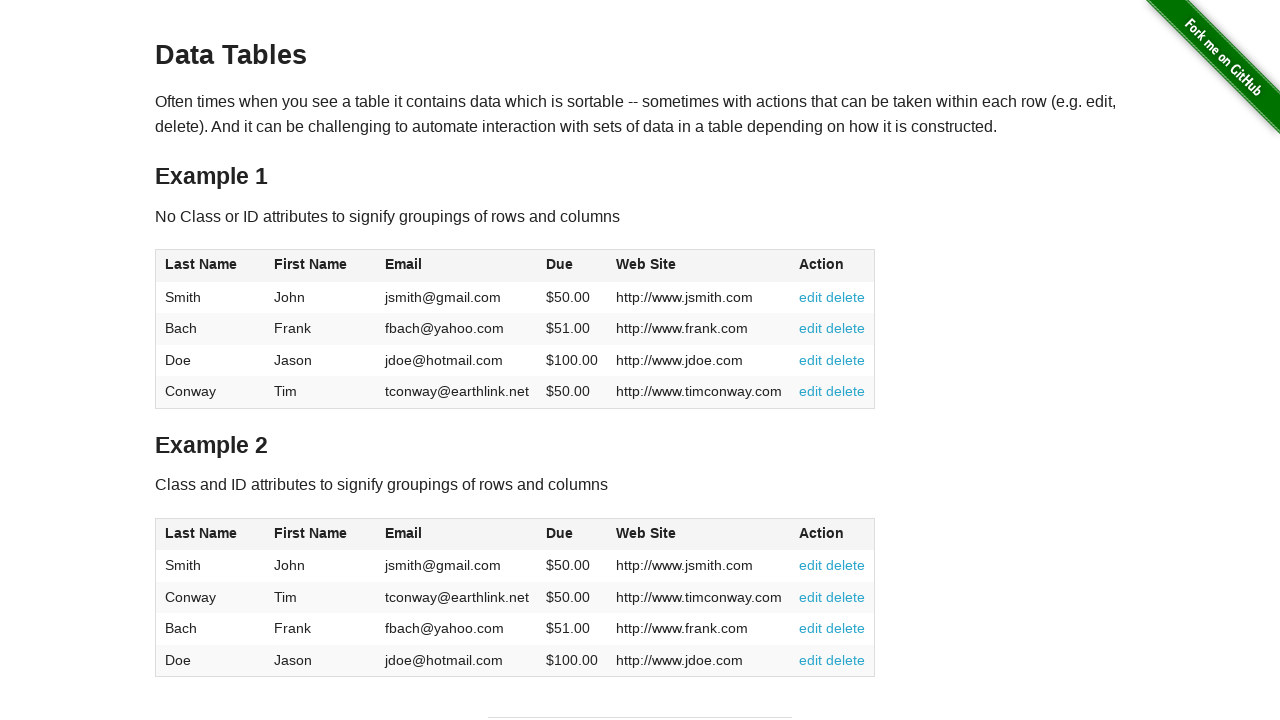